Tests implicit wait functionality by clicking a button to reveal a hidden element and then clicking the hidden button

Starting URL: https://paulocoliveira.github.io/mypages/waits/index.html

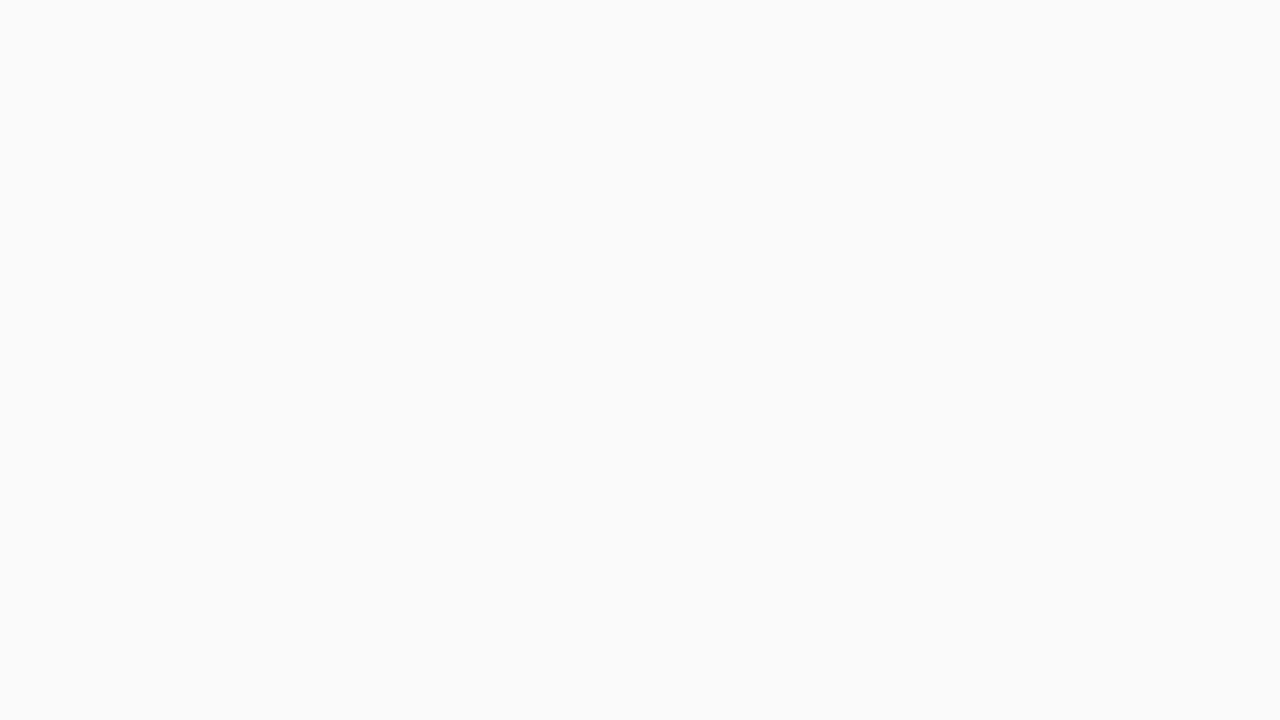

Clicked button in conditional element section to reveal hidden element at (454, 561) on xpath=//section[@id='conditional-element-section']/button
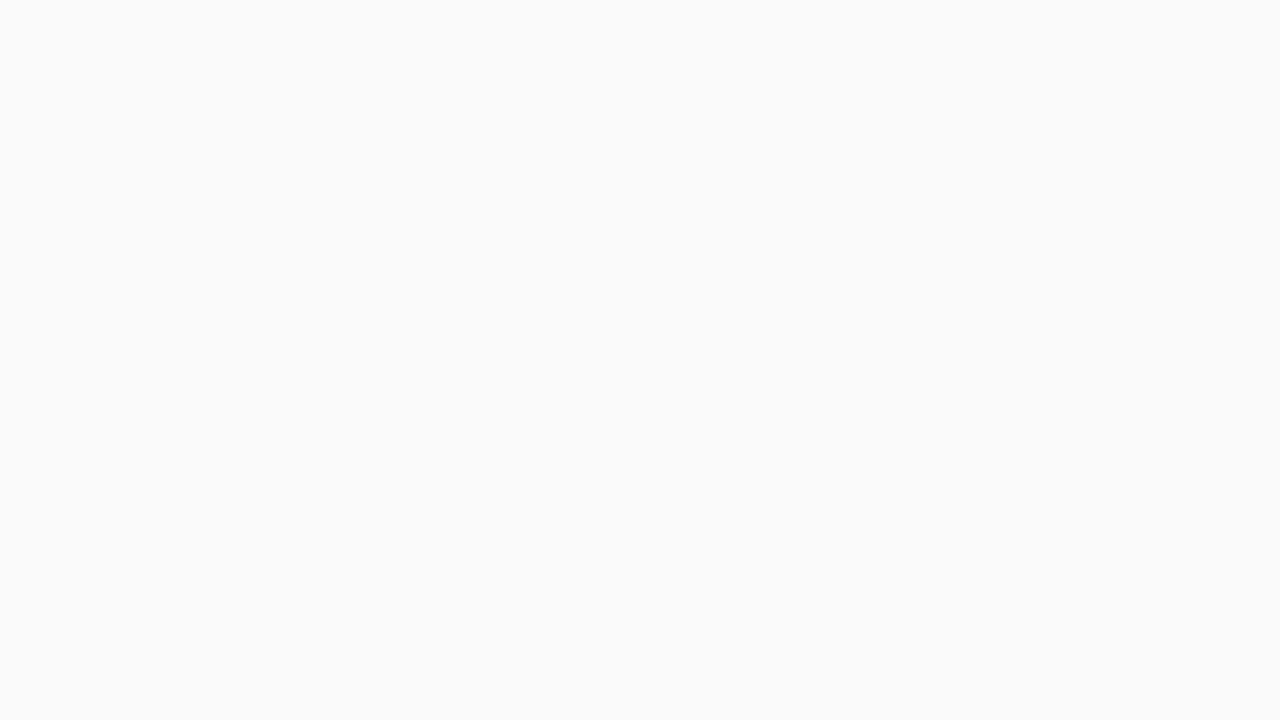

Clicked the hidden button after it was revealed at (426, 614) on #hidden-button
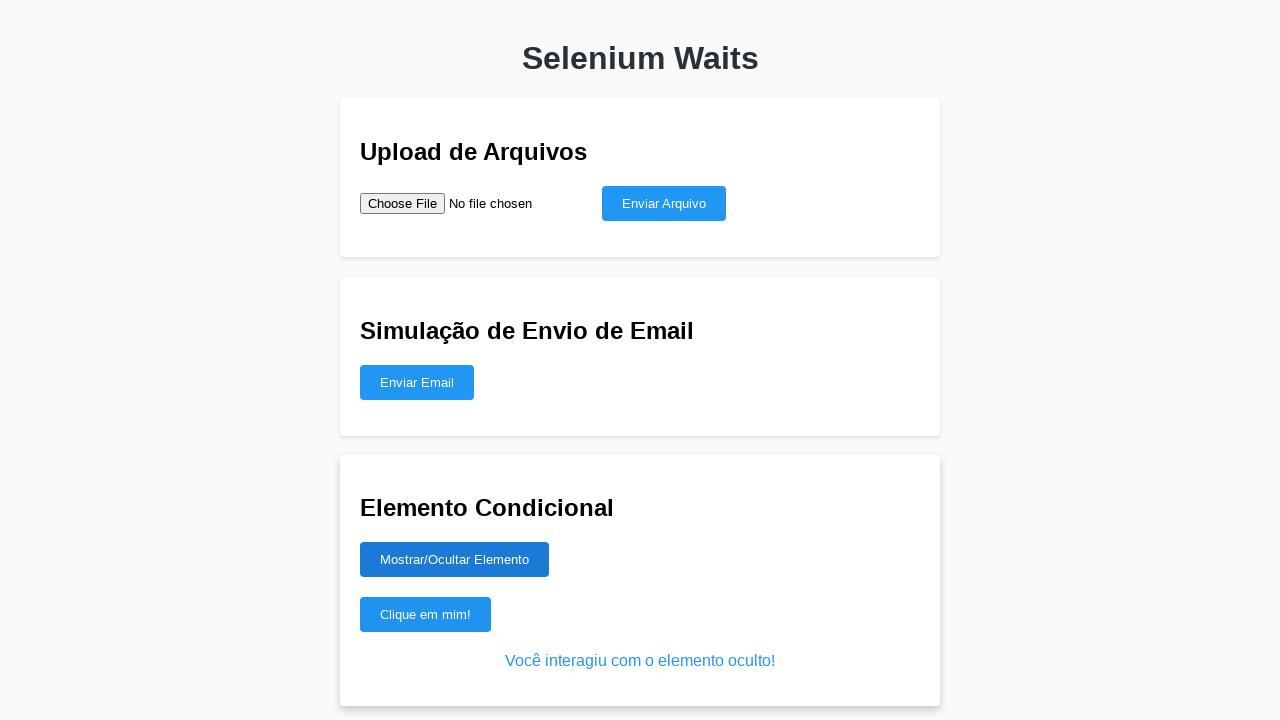

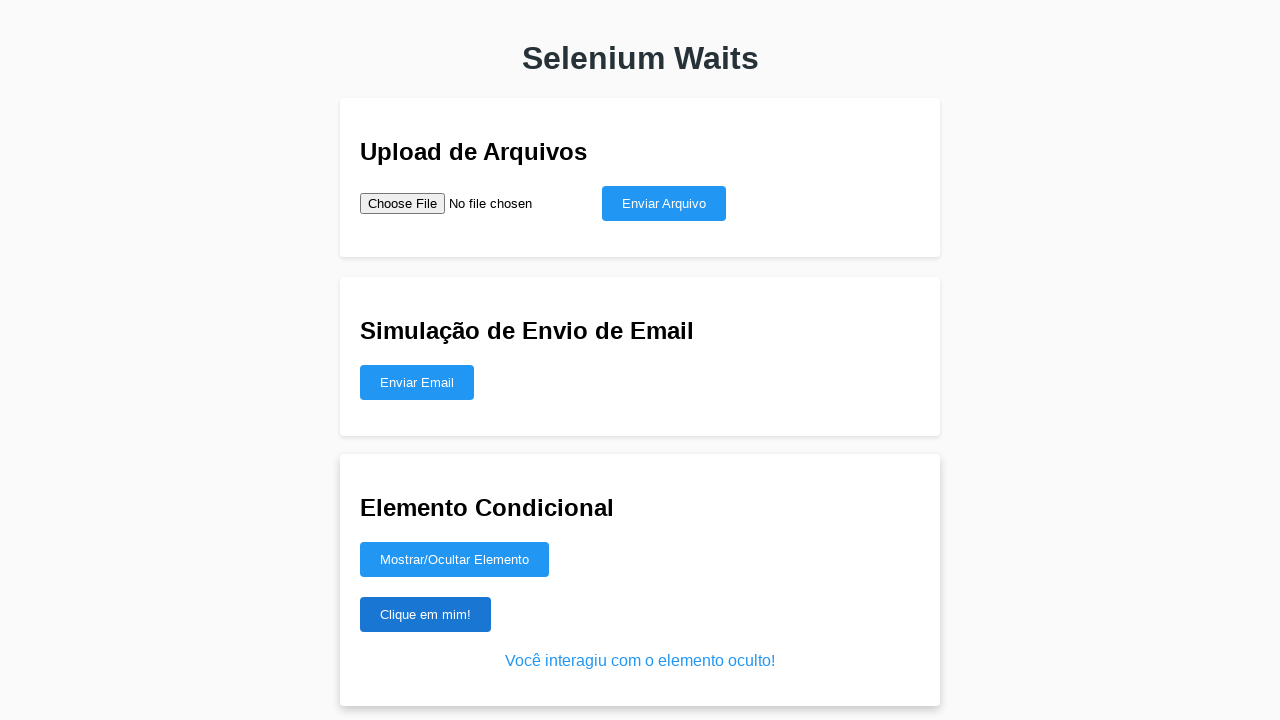